Tests JavaScript prompt alert functionality by clicking a button to trigger a prompt dialog, entering text, and accepting it

Starting URL: https://demoqa.com/alerts

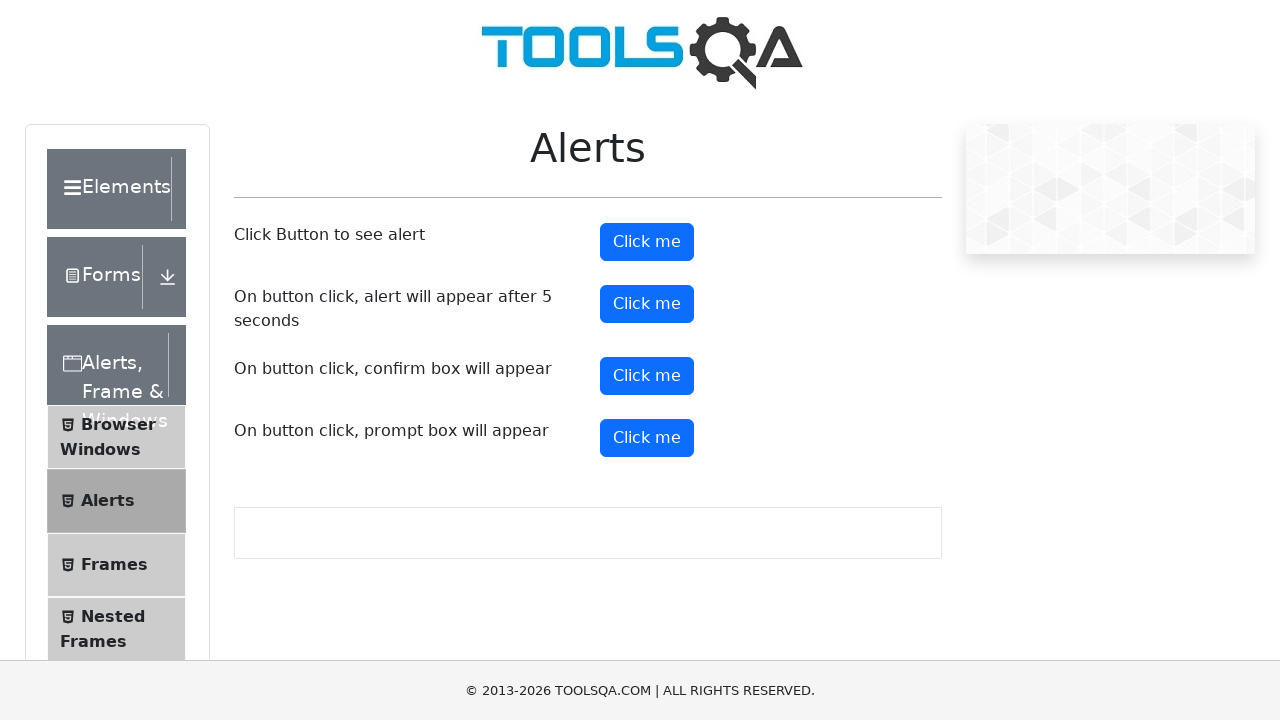

Set up dialog handler to accept prompt with text 'Rajini'
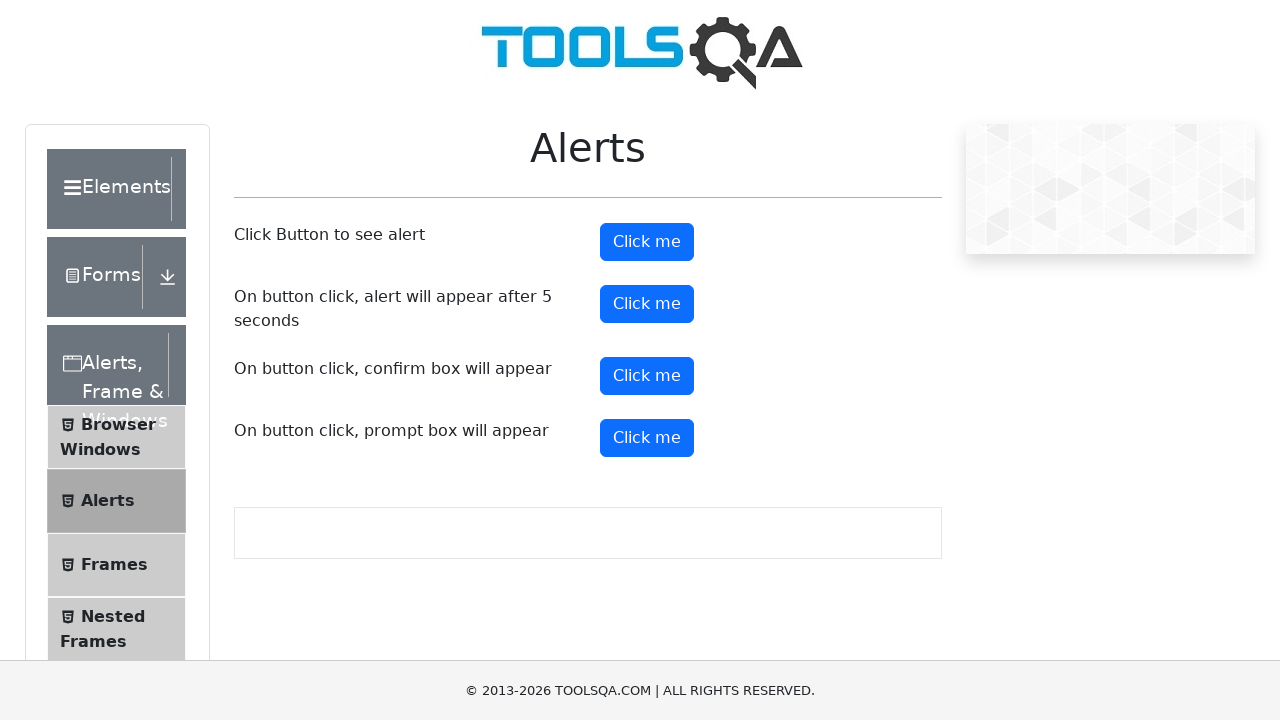

Clicked fourth 'Click me' button to trigger prompt dialog at (647, 438) on (//button[text()='Click me'])[4]
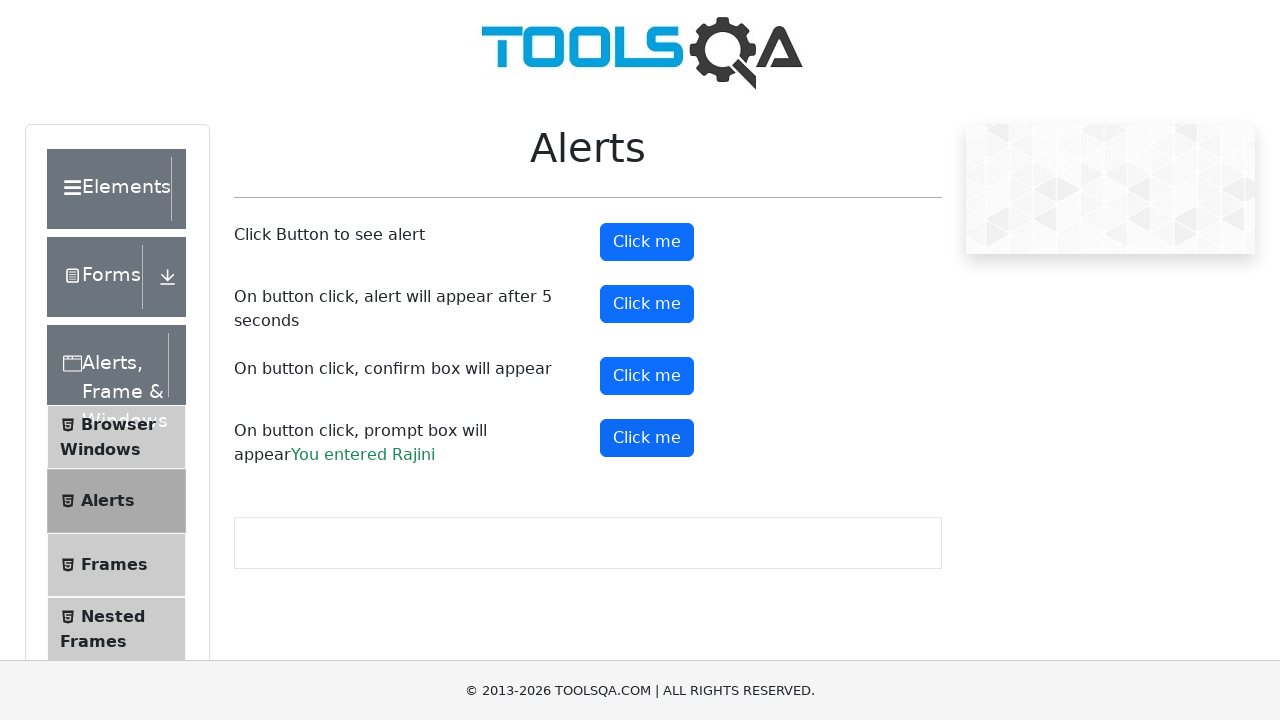

Waited for dialog interaction to complete
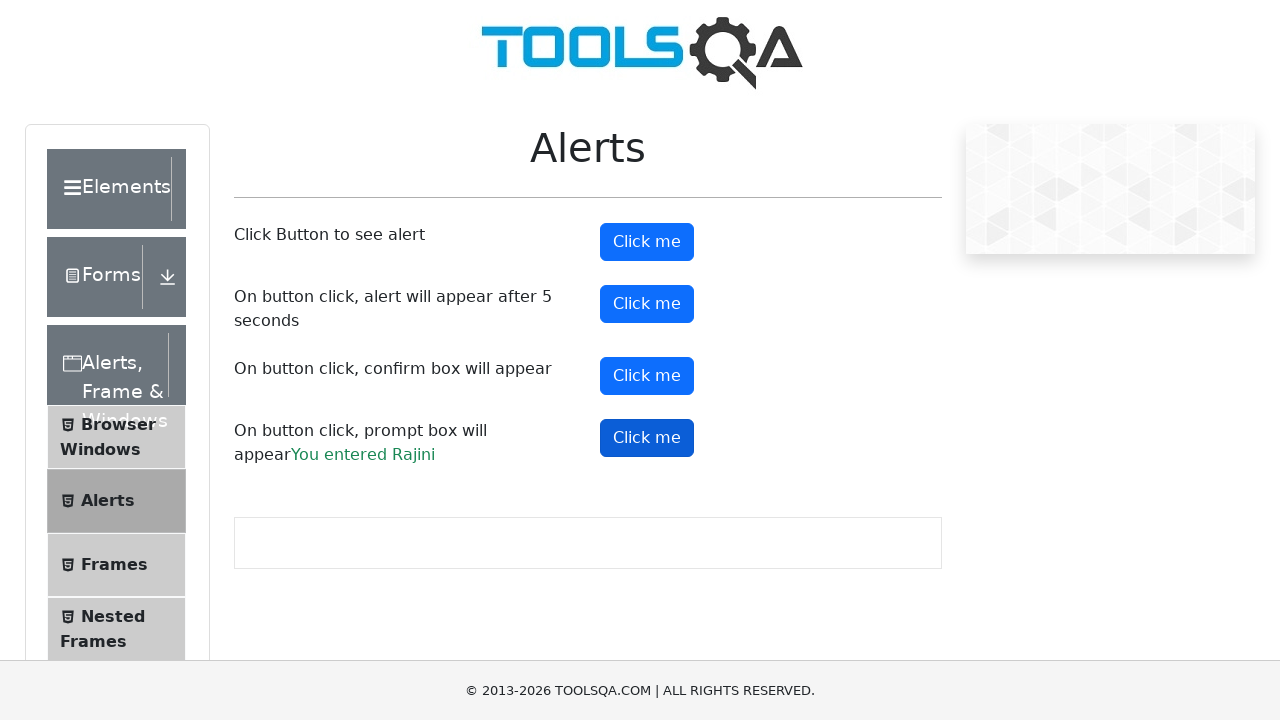

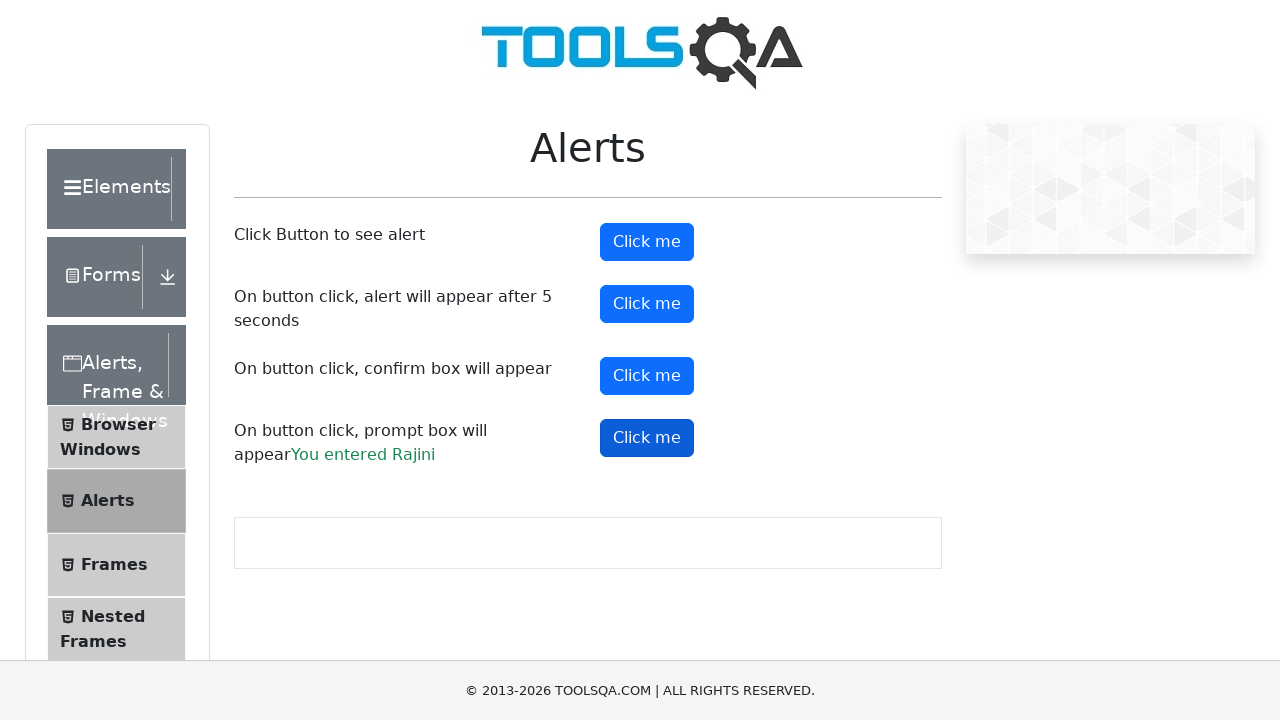